Tests radio button selection functionality by clicking on a radio button and verifying its state

Starting URL: https://demoqa.com/radio-button

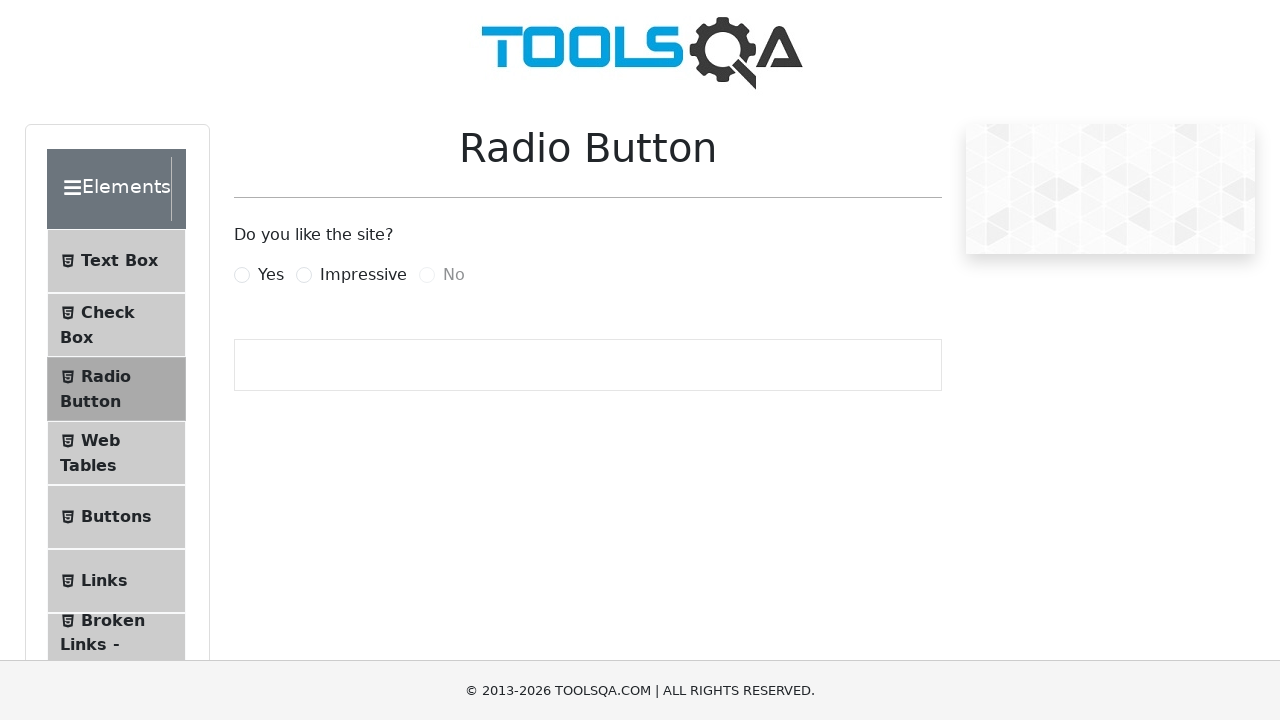

Clicked the 'Yes' radio button at (271, 275) on label[for='yesRadio']
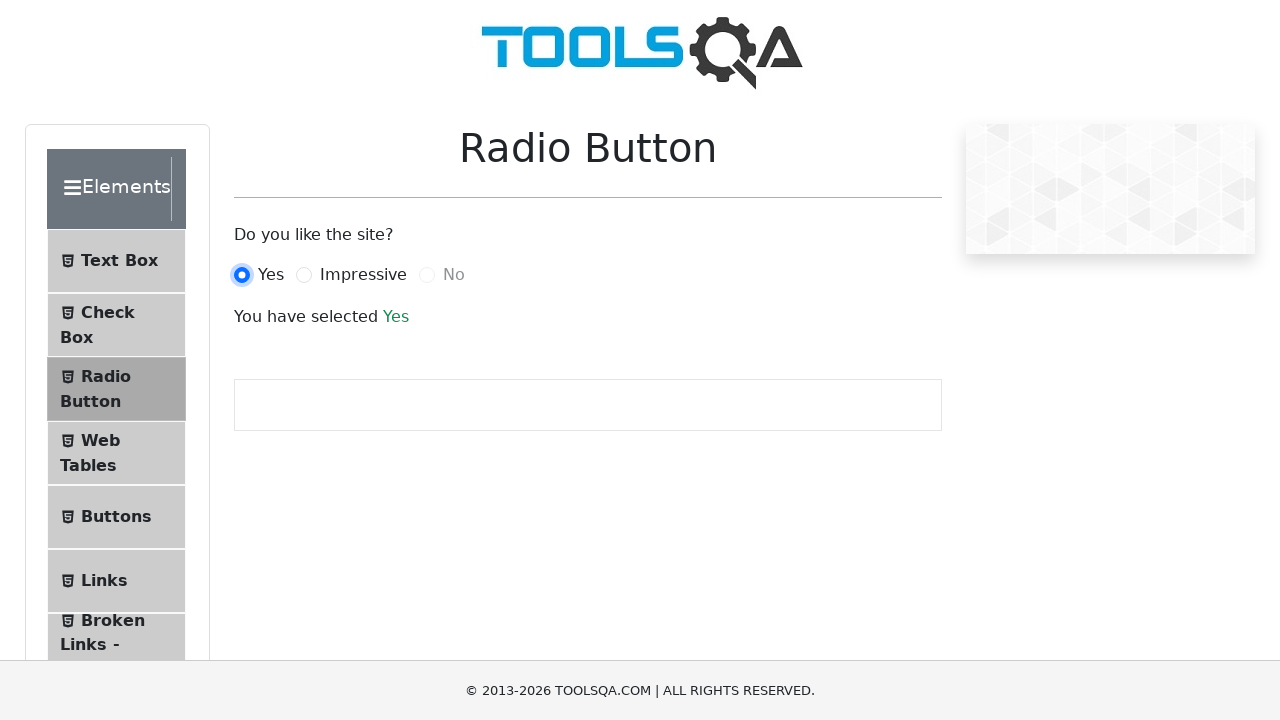

Verified that 'Yes' radio button is checked
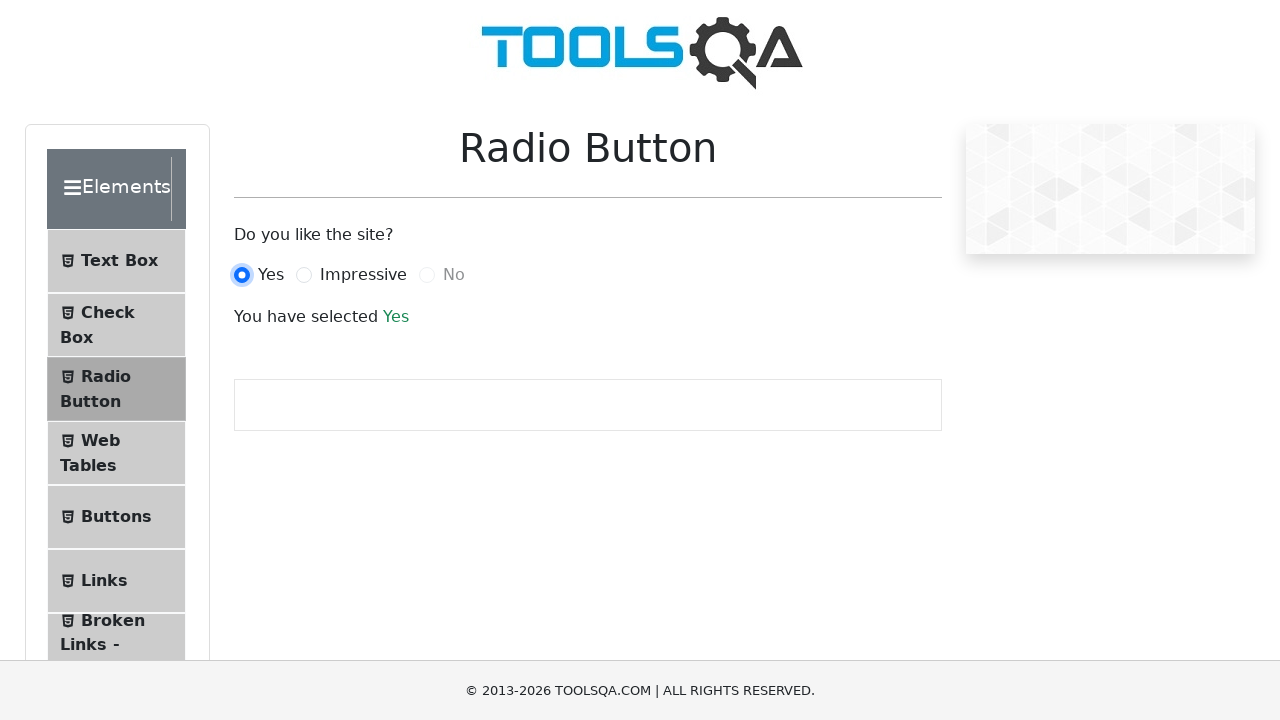

Verified that 'Yes' radio button is enabled
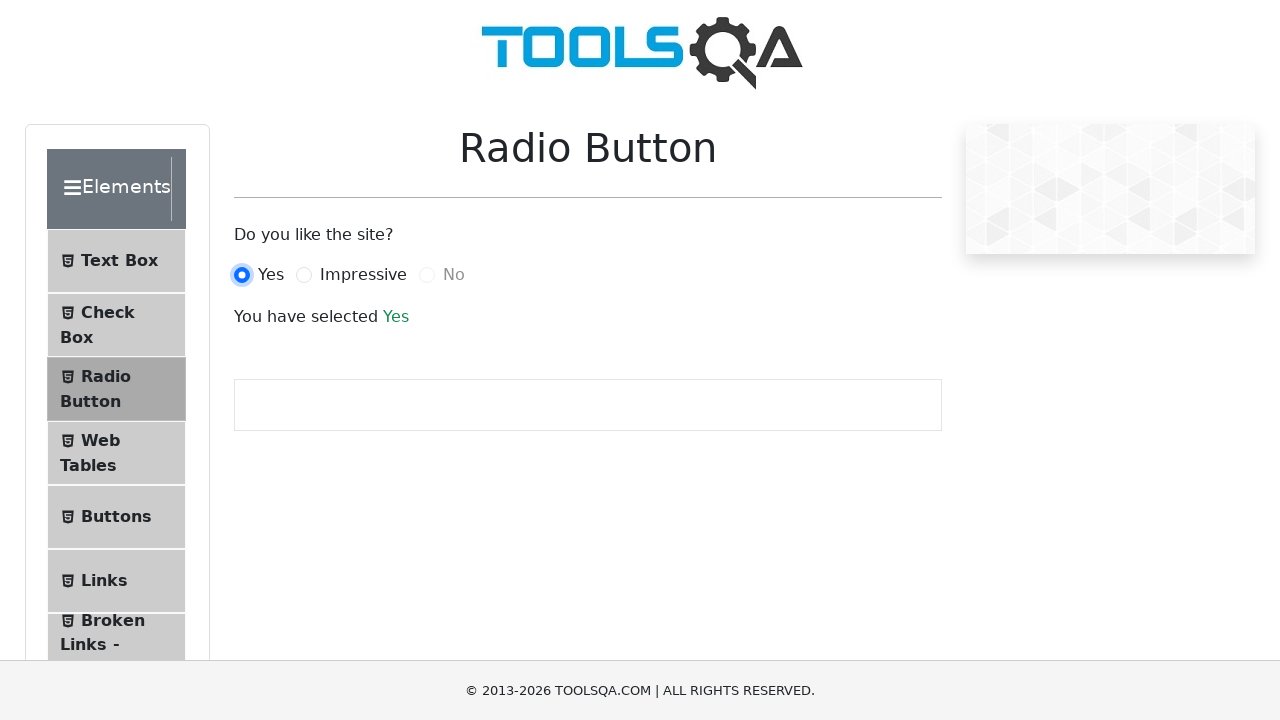

Verified that 'No' radio button is disabled
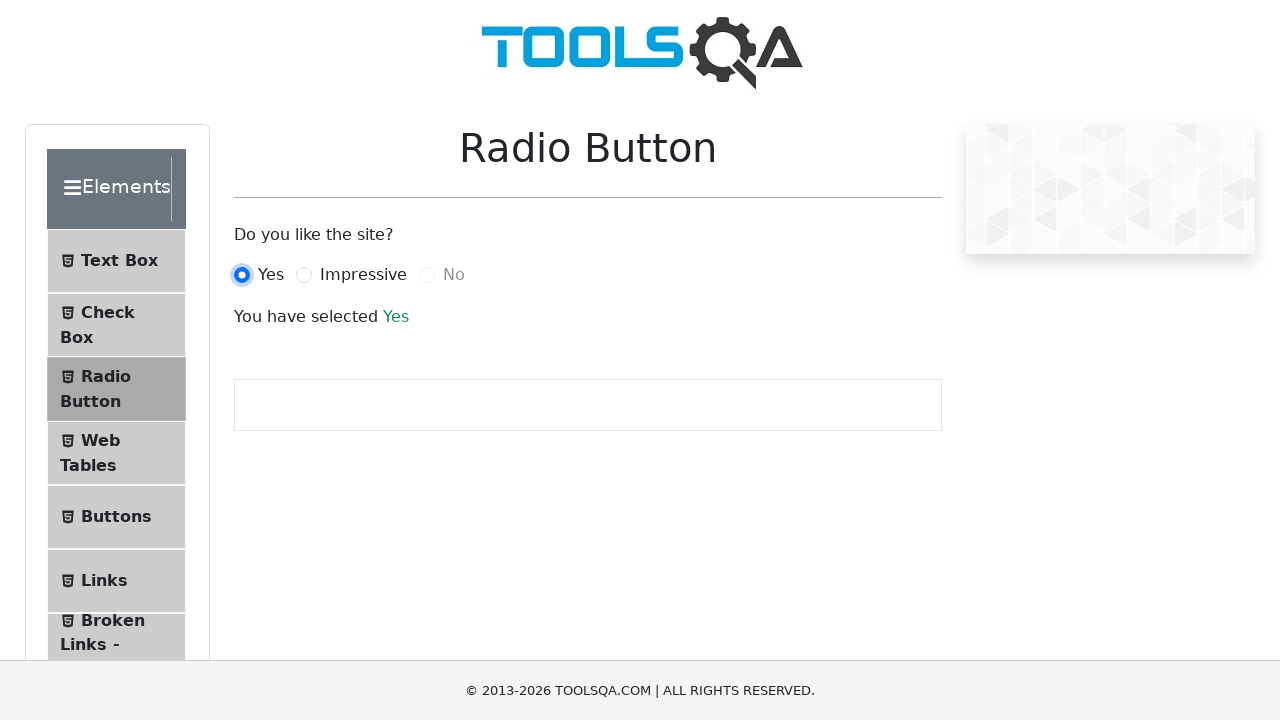

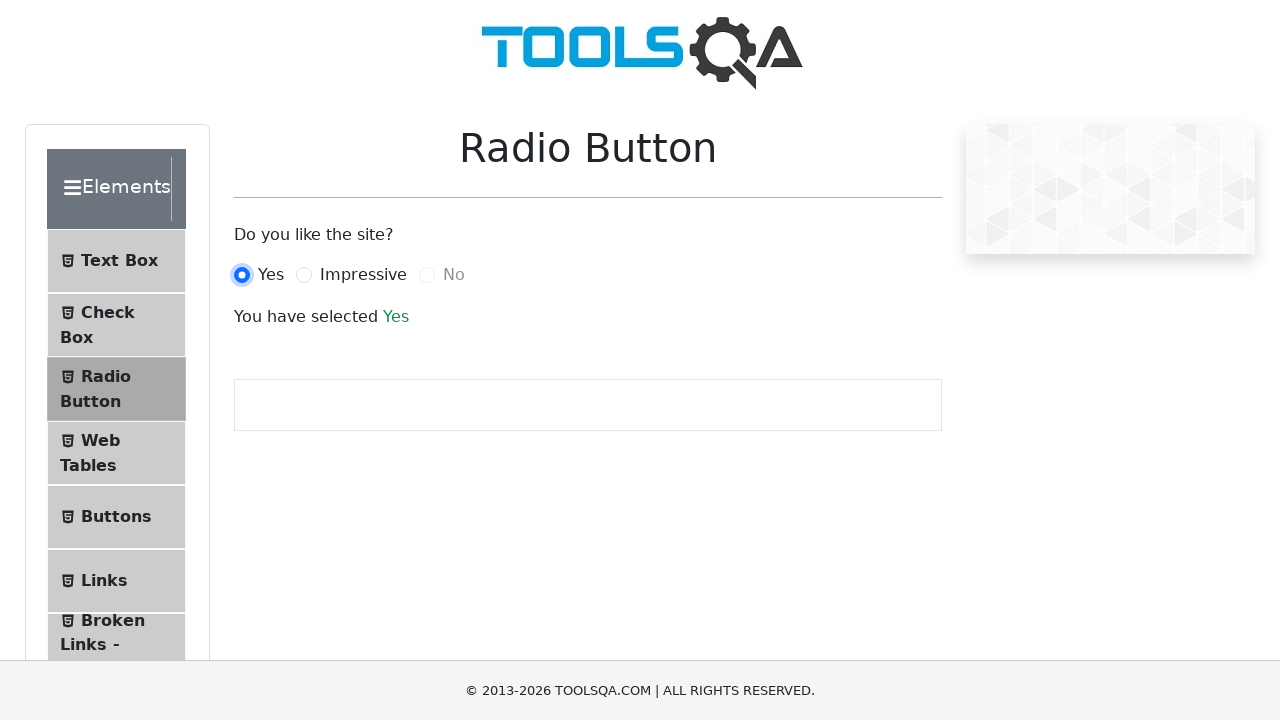